Tests searching for "iphone" and verifying all displayed products contain the search term

Starting URL: https://intershop5.skillbox.ru

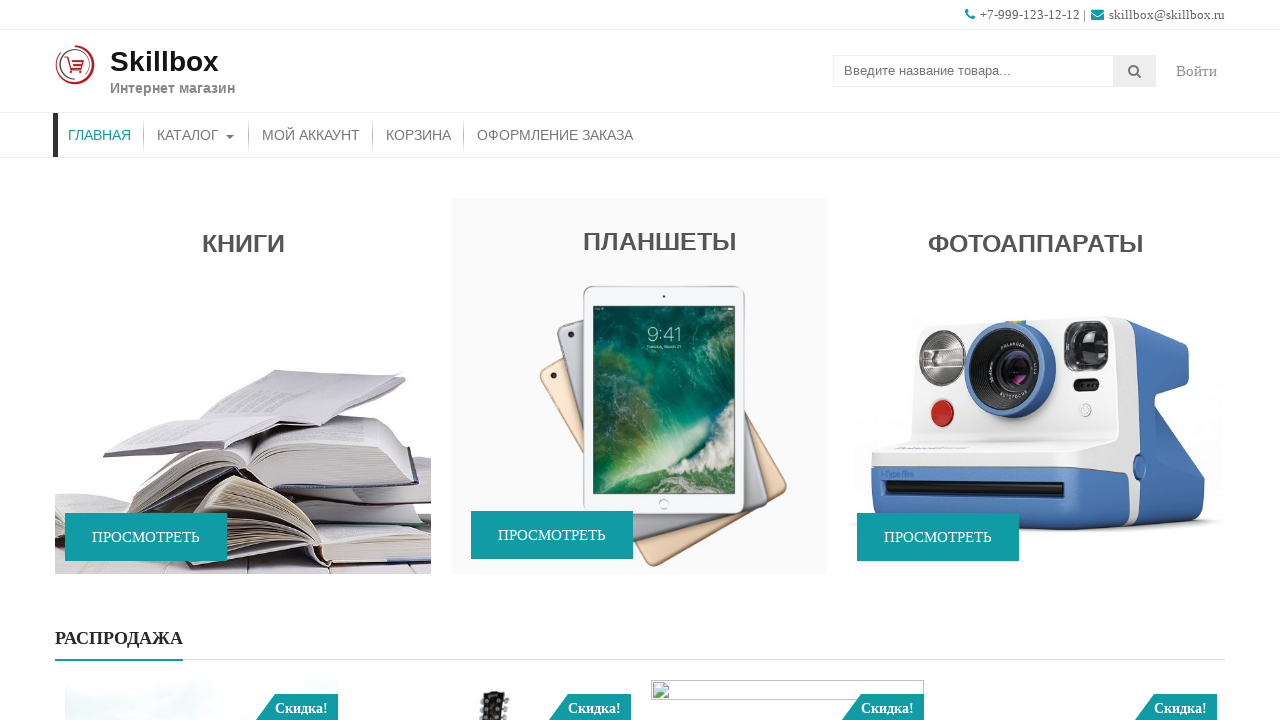

Clicked on catalog menu item at (196, 135) on (//li[@id='menu-item-46']//a)[1]
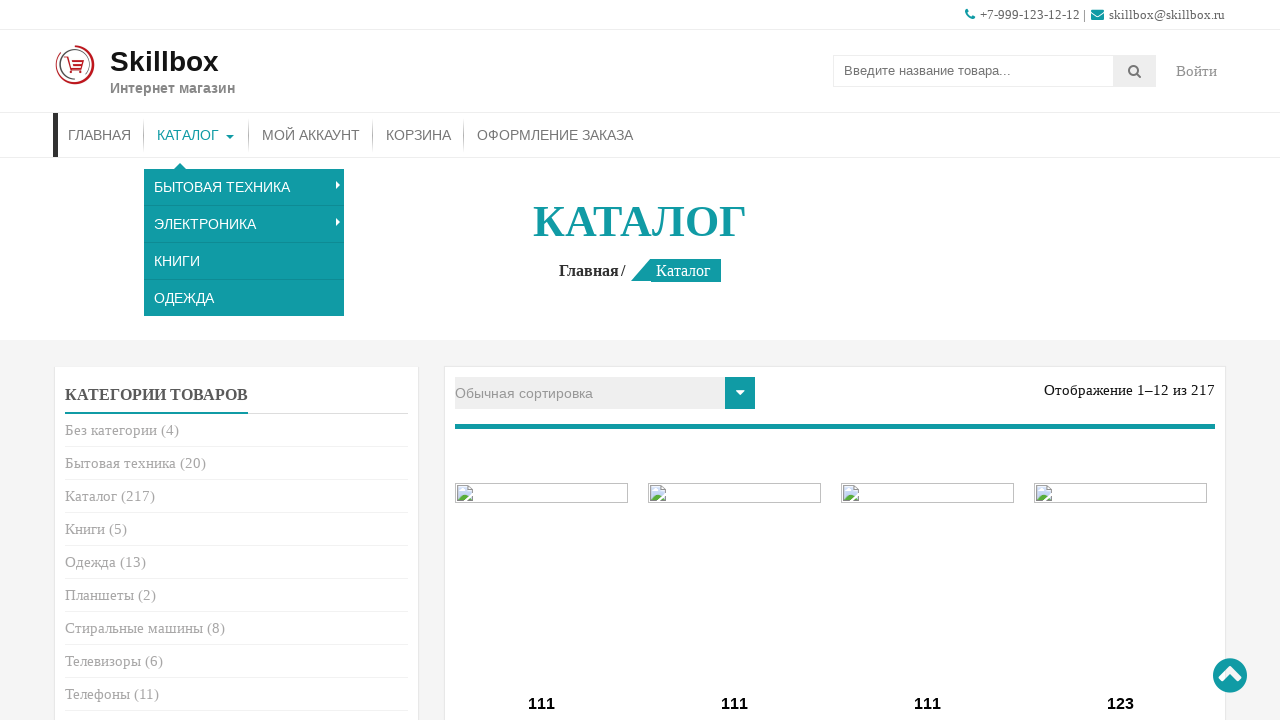

Filled search field with 'iphone' on input.search-field
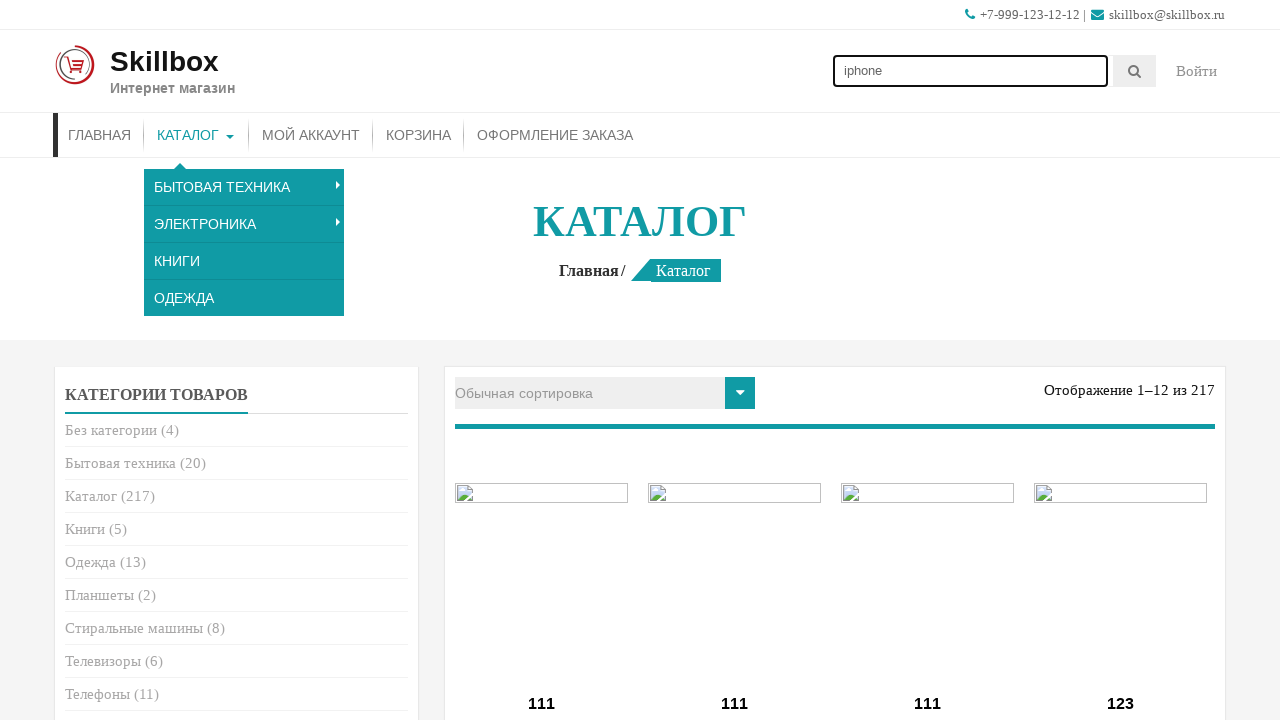

Clicked search button to submit search query at (1135, 71) on button.searchsubmit
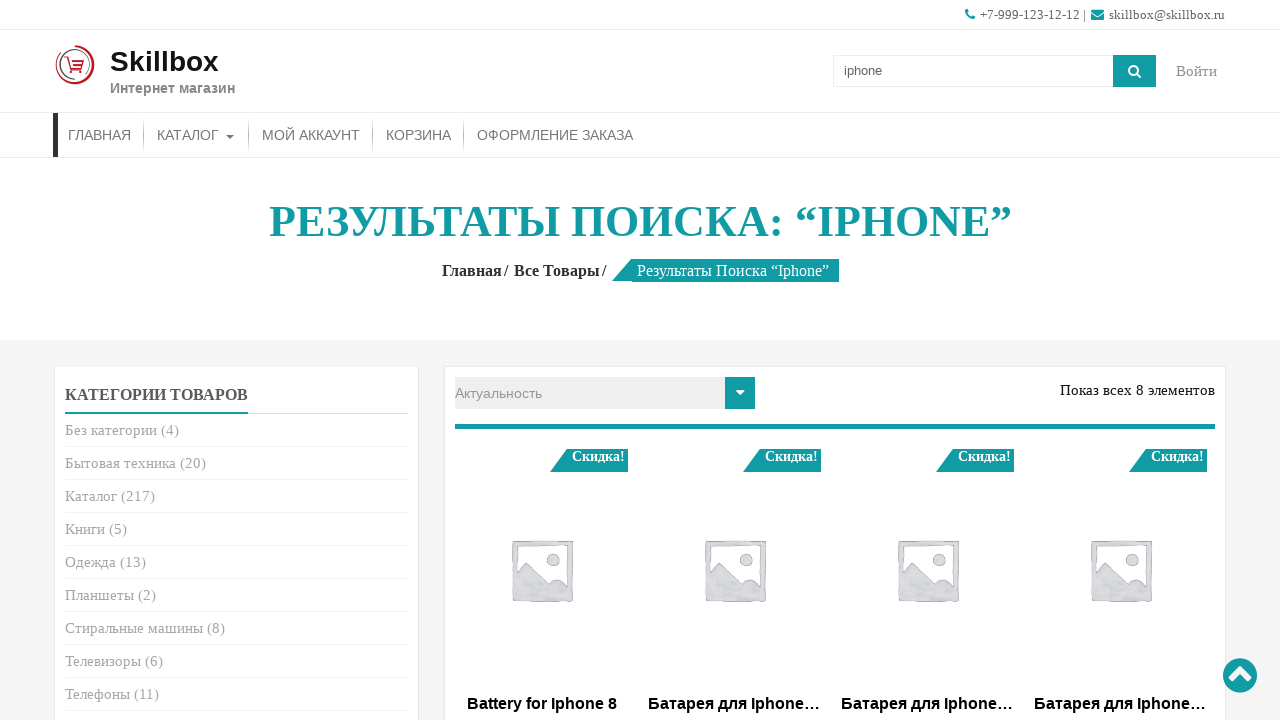

Search results loaded successfully
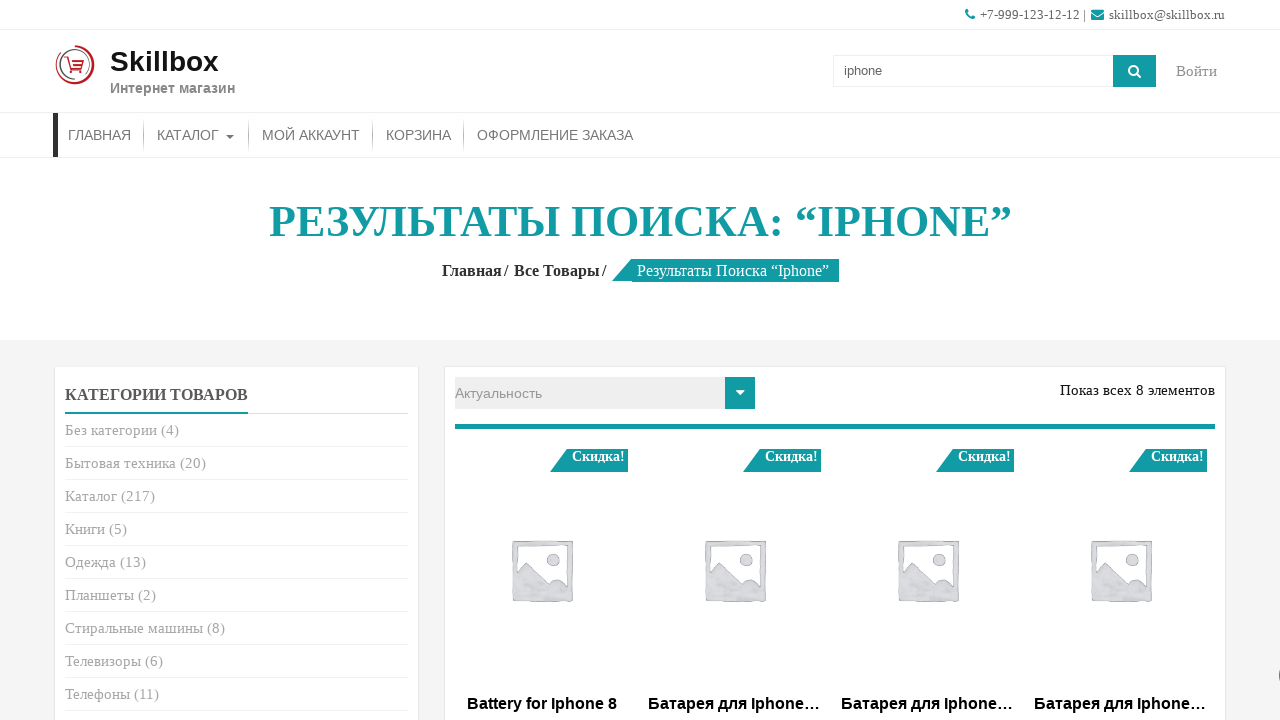

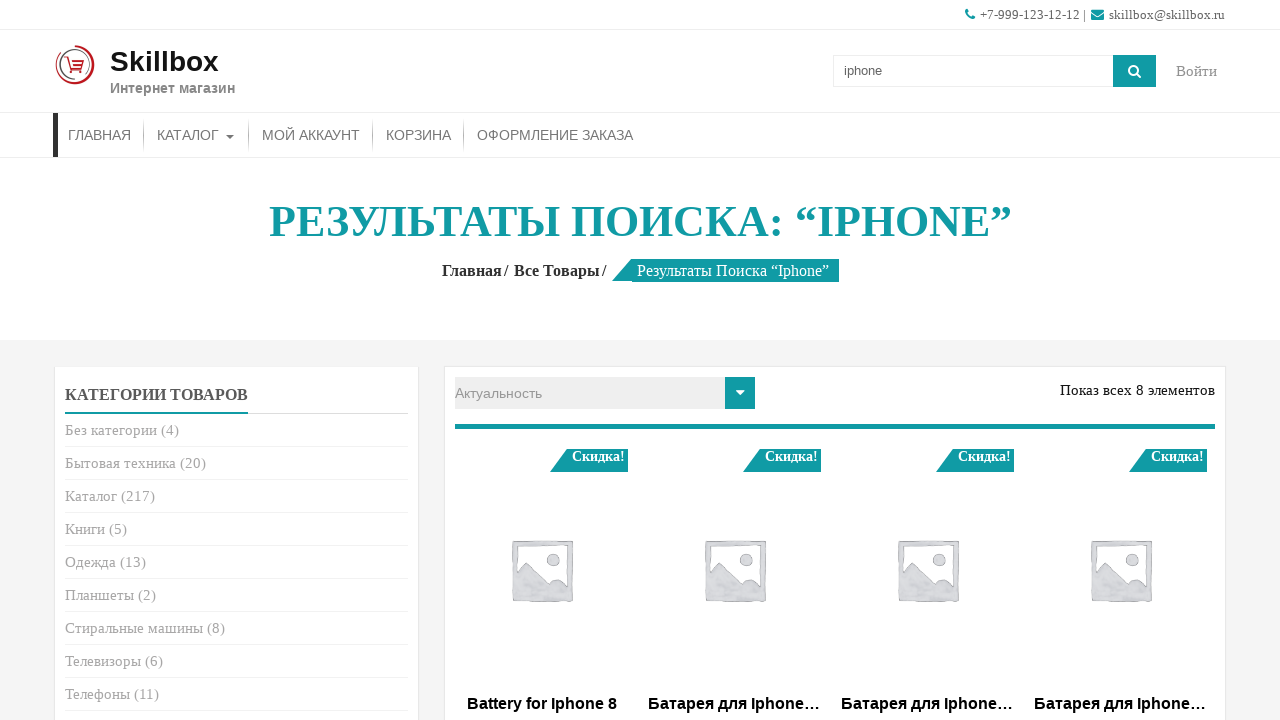